Tests file download functionality by clicking on a download link and verifying the file is downloaded

Starting URL: https://the-internet.herokuapp.com/download

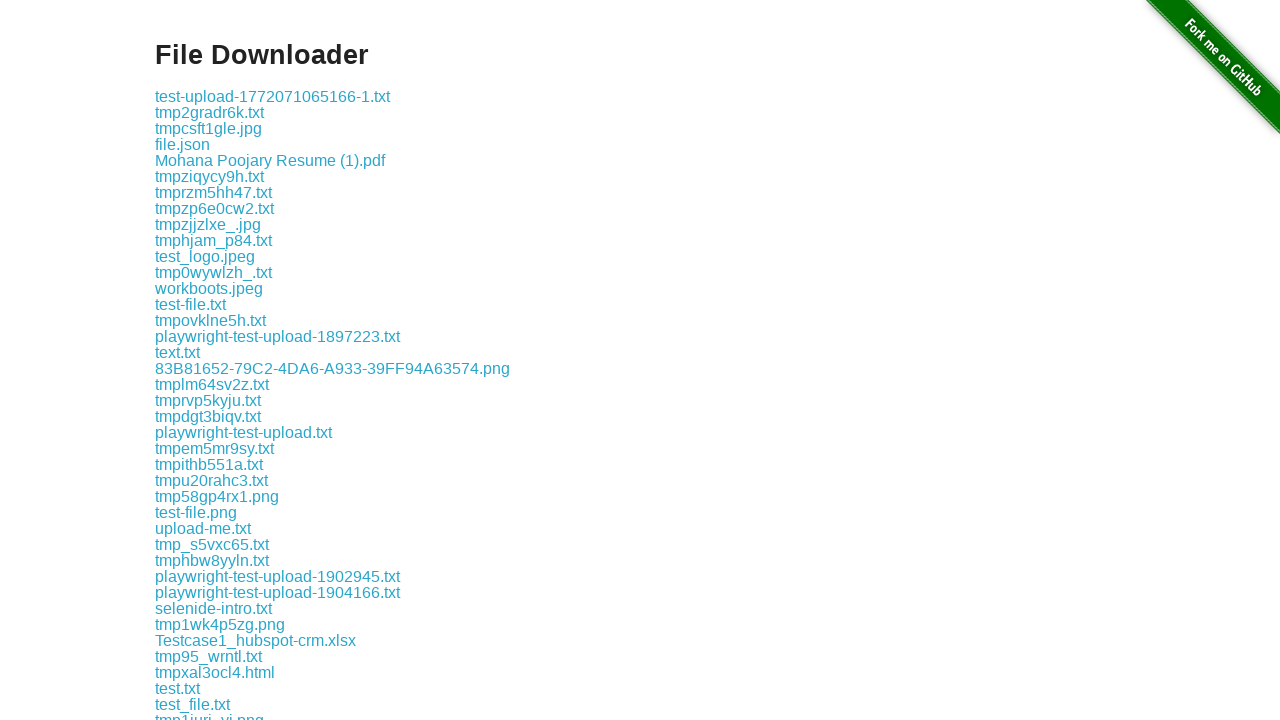

Retrieved all download links from the page
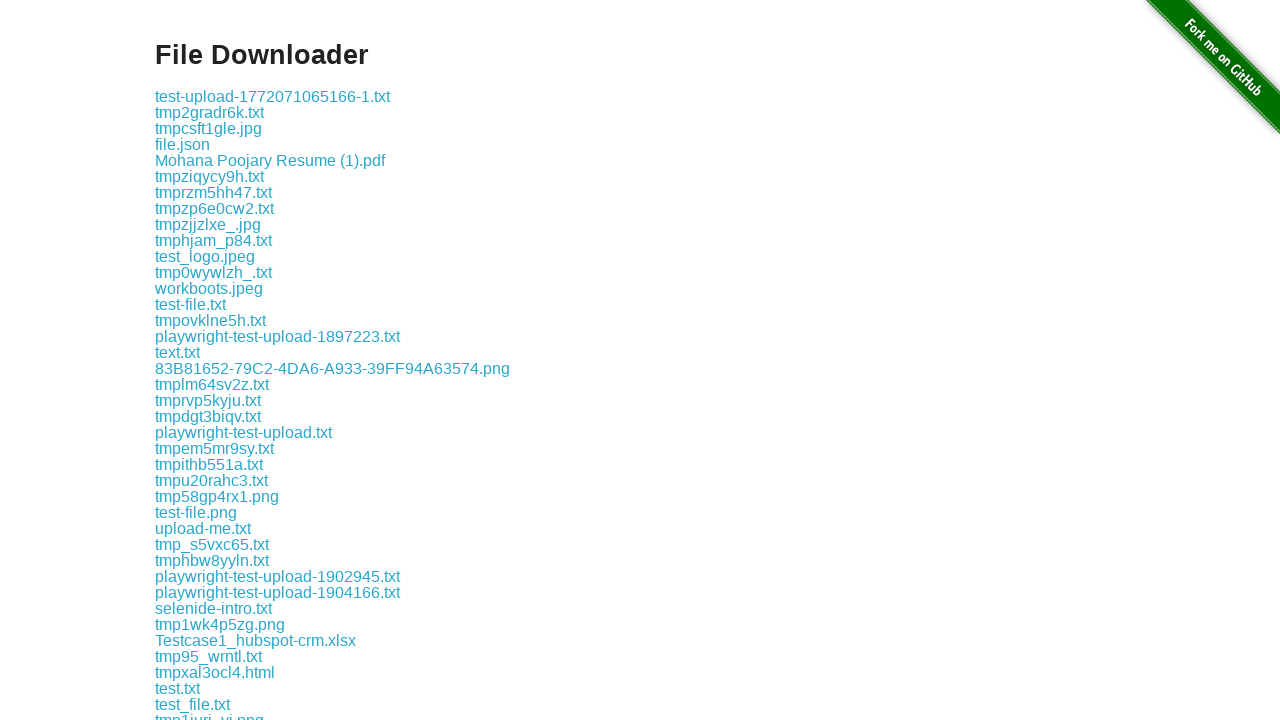

Clicked the second download link and download started
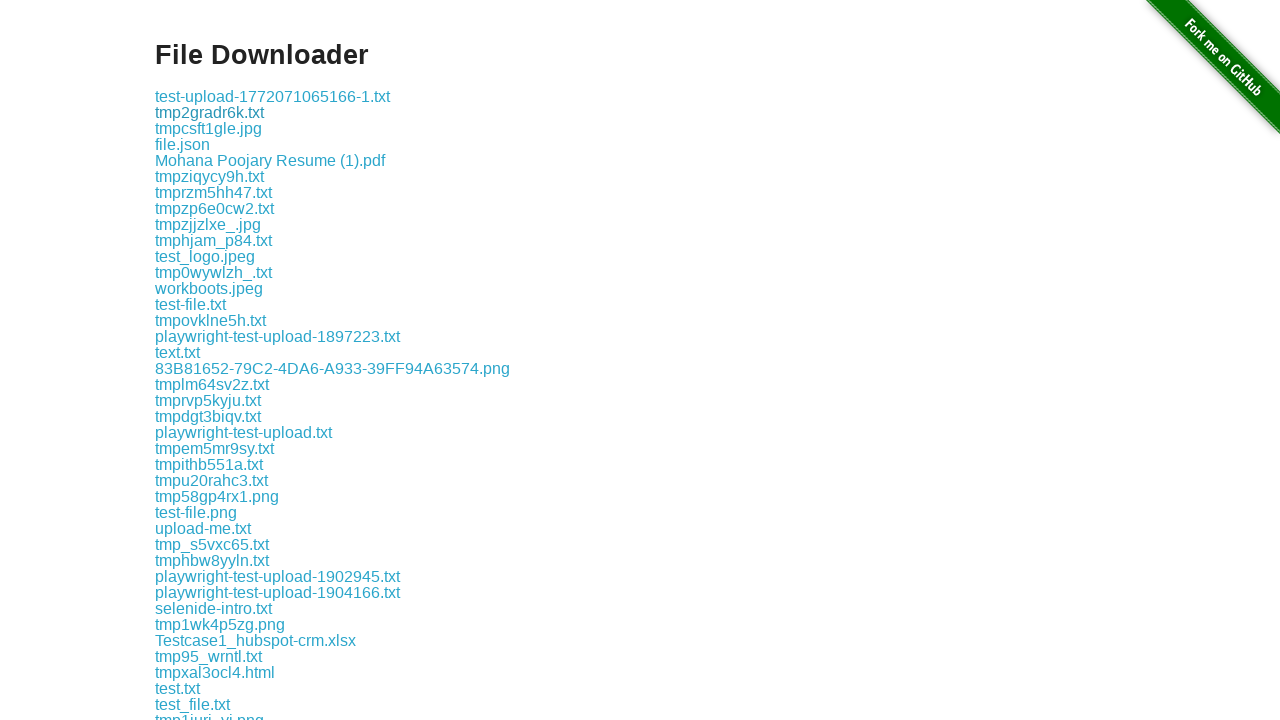

File download completed successfully
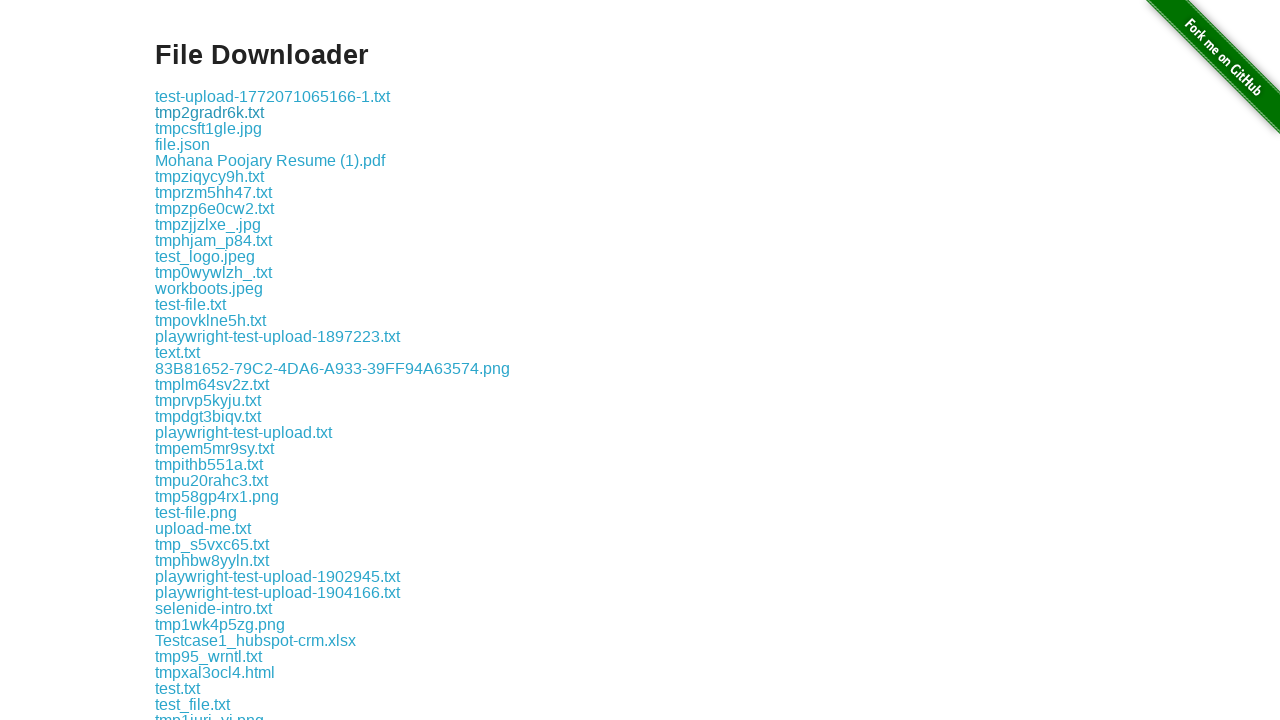

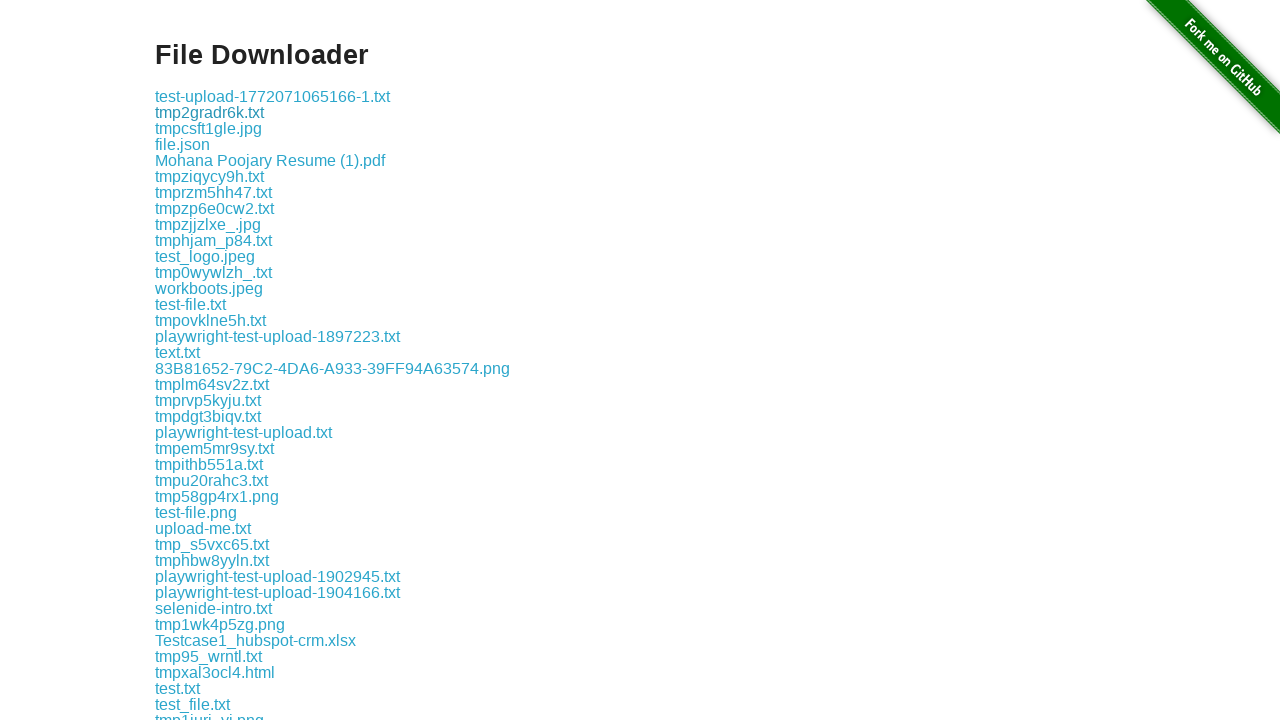